Navigates to GitHub Status page with a specific viewport size and waits for content to load

Starting URL: https://www.githubstatus.com/

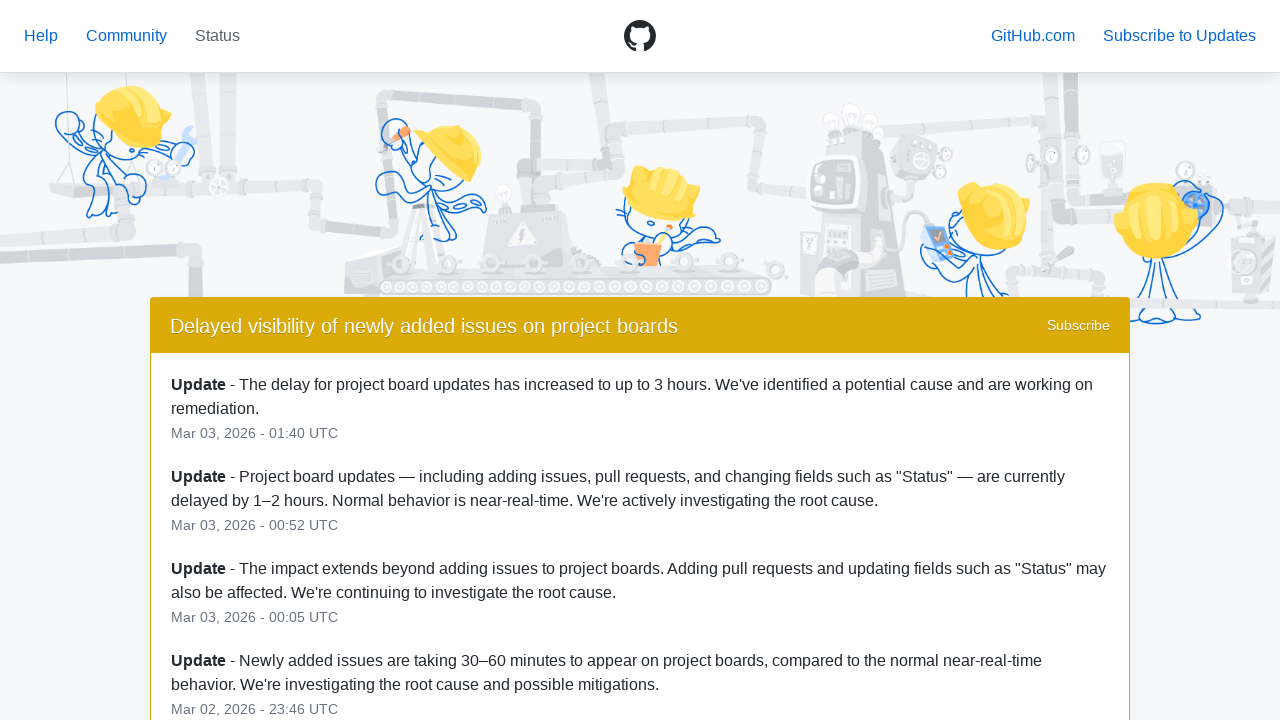

Set viewport size to 1920x1080
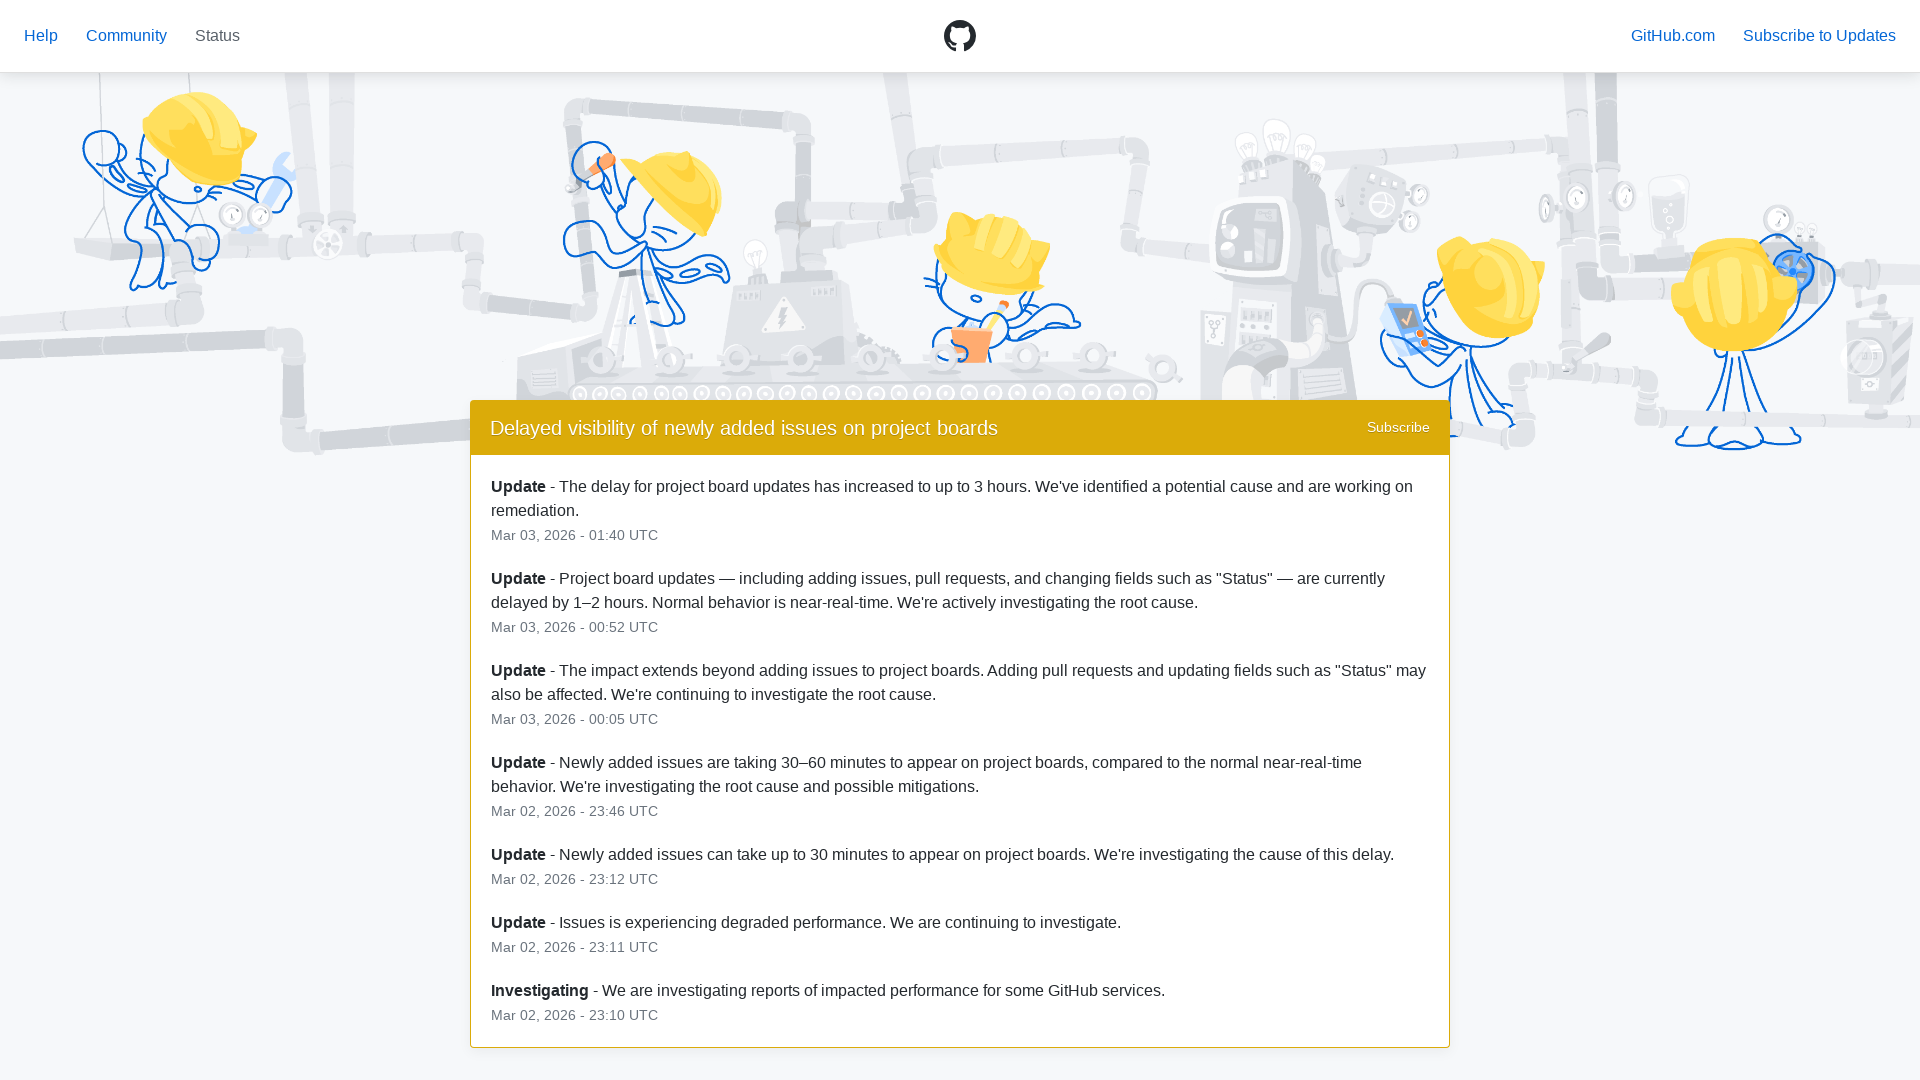

Waited for page to fully load (networkidle state)
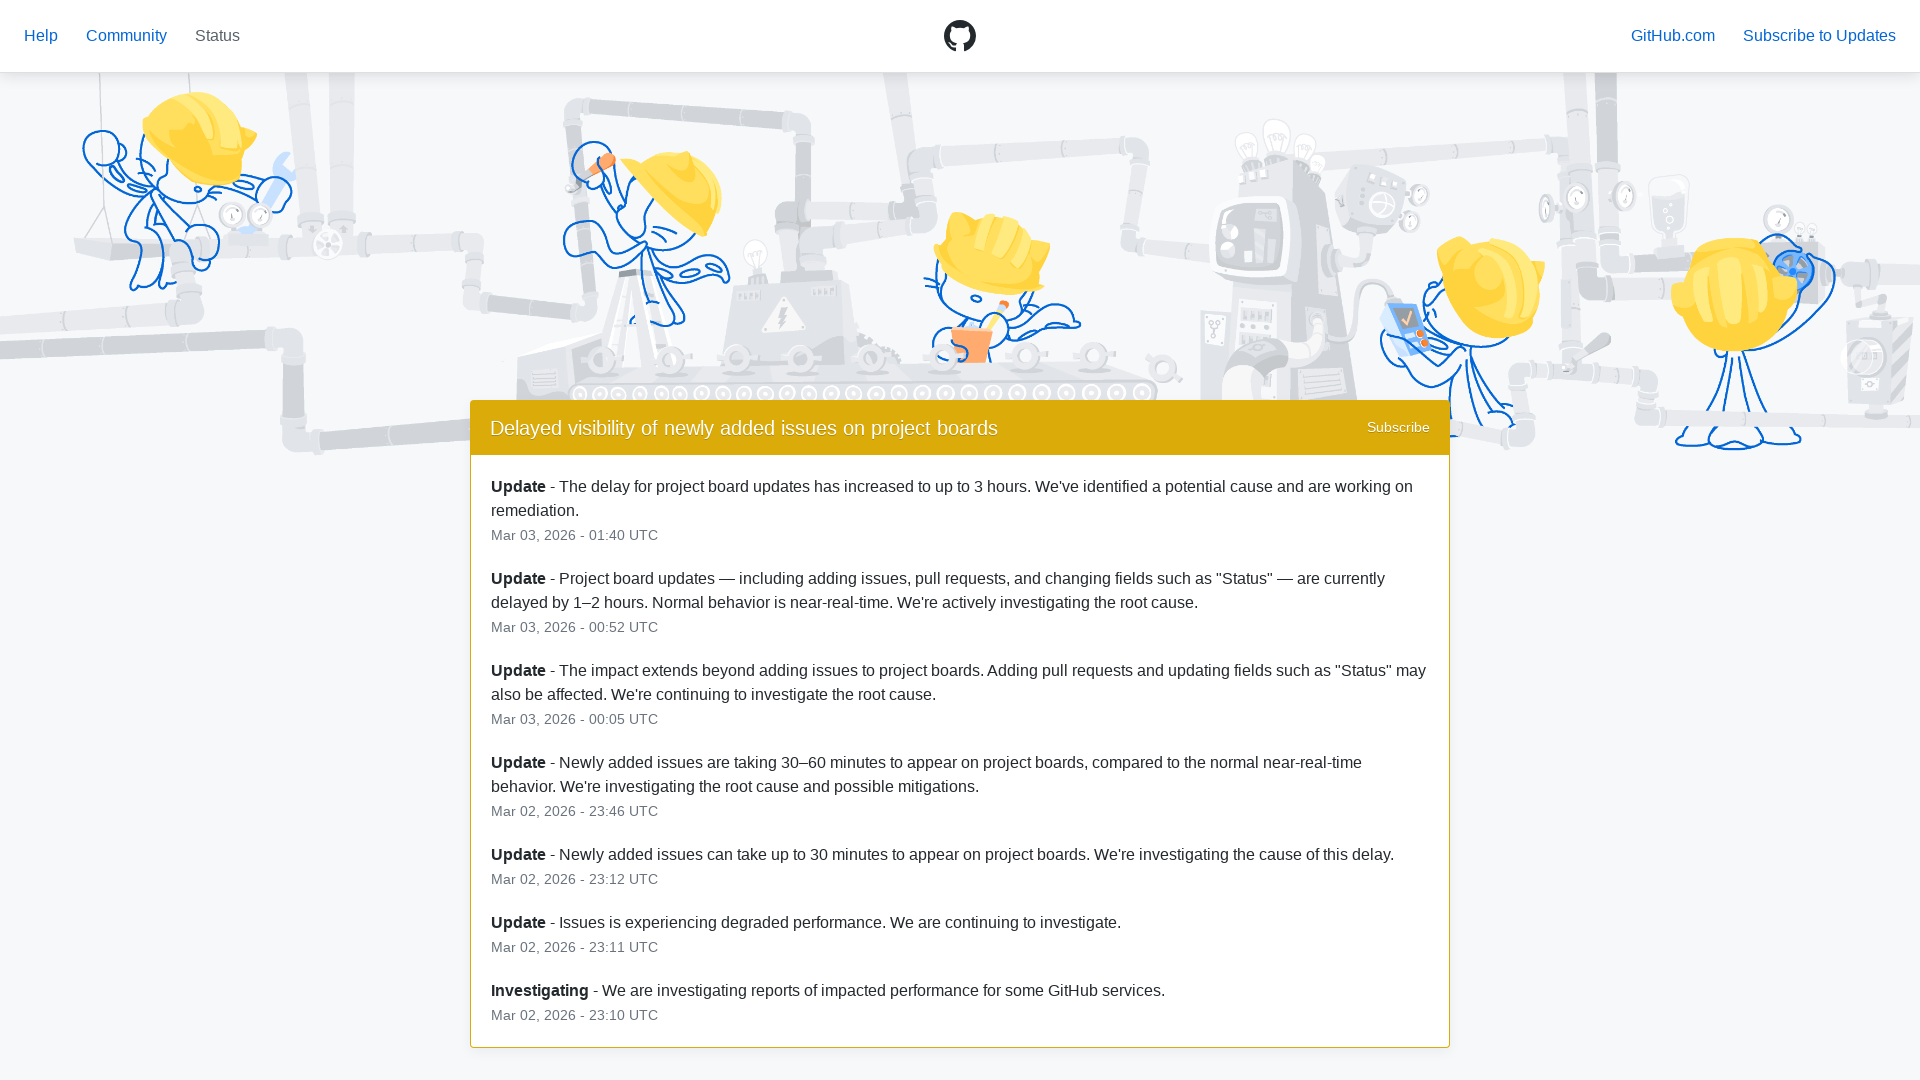

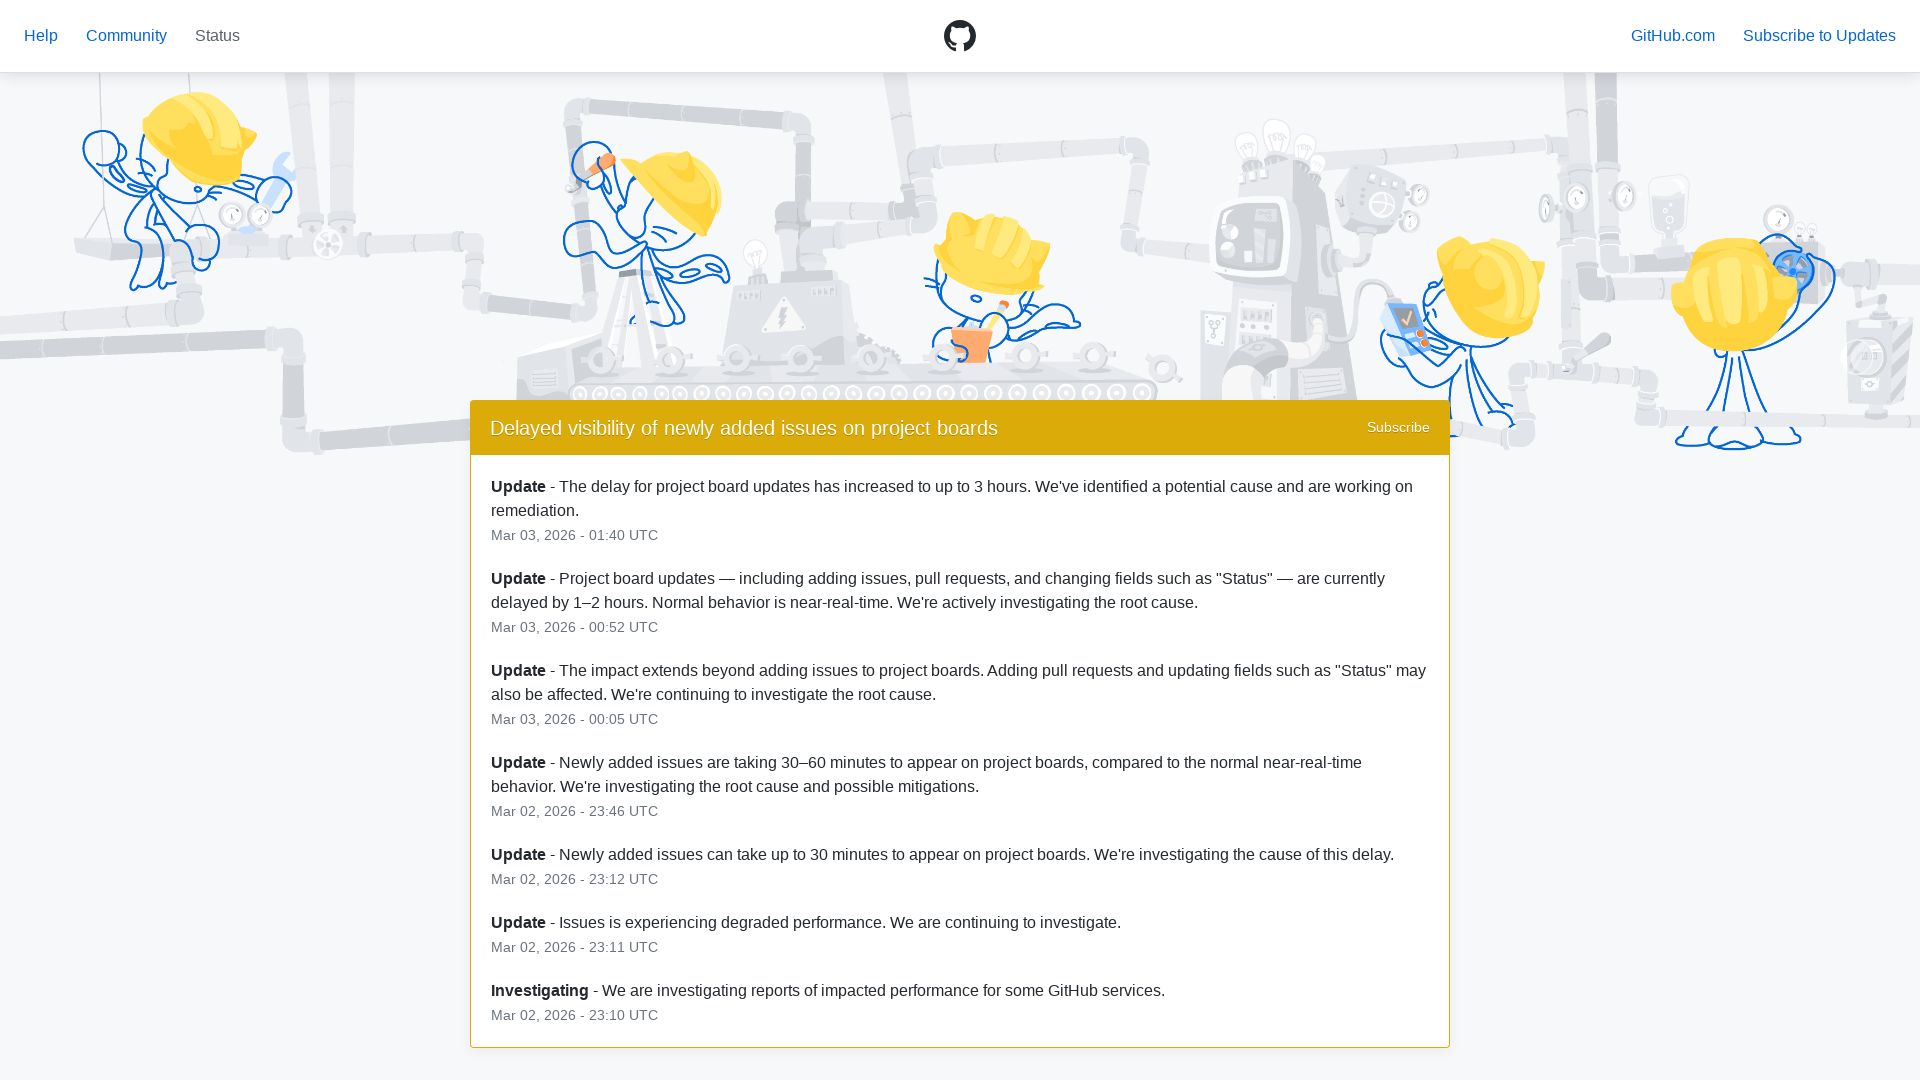